Tests creating a new paste on Pastebin by entering paste content, selecting expiration, adding a name, and submitting the form.

Starting URL: https://pastebin.com/

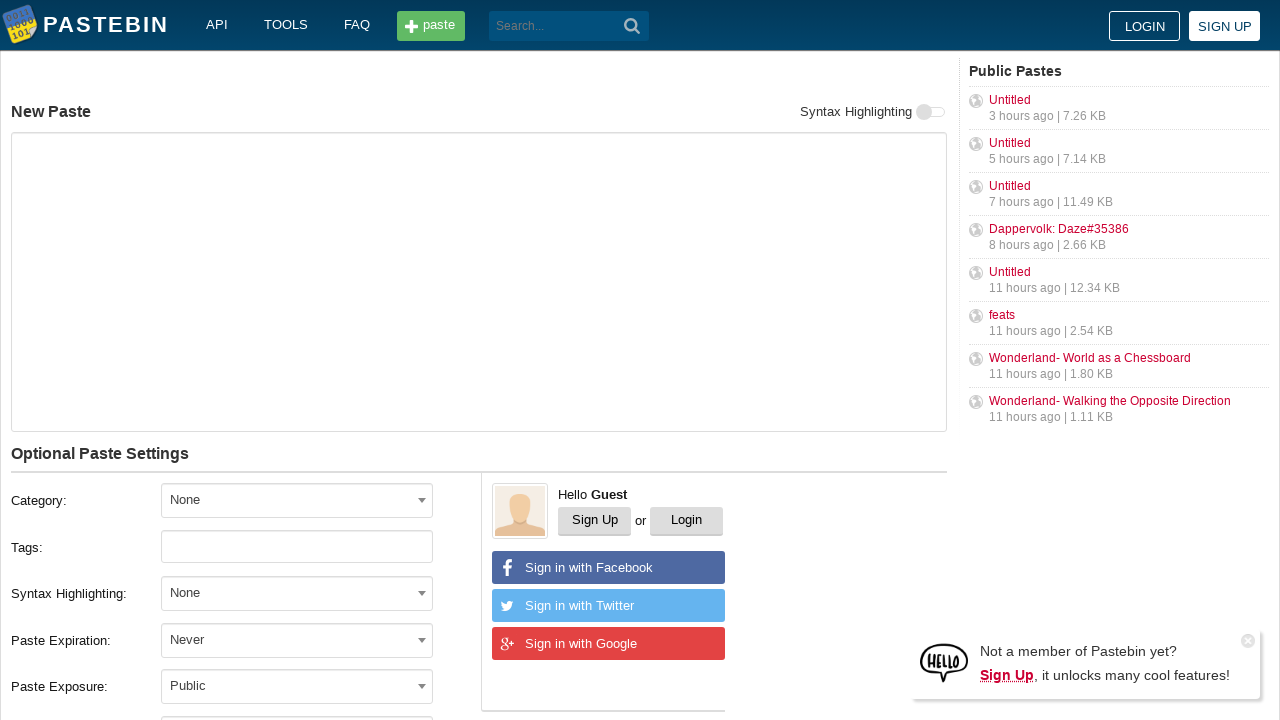

Filled paste text content with 'Hello from WebDriver' on #postform-text
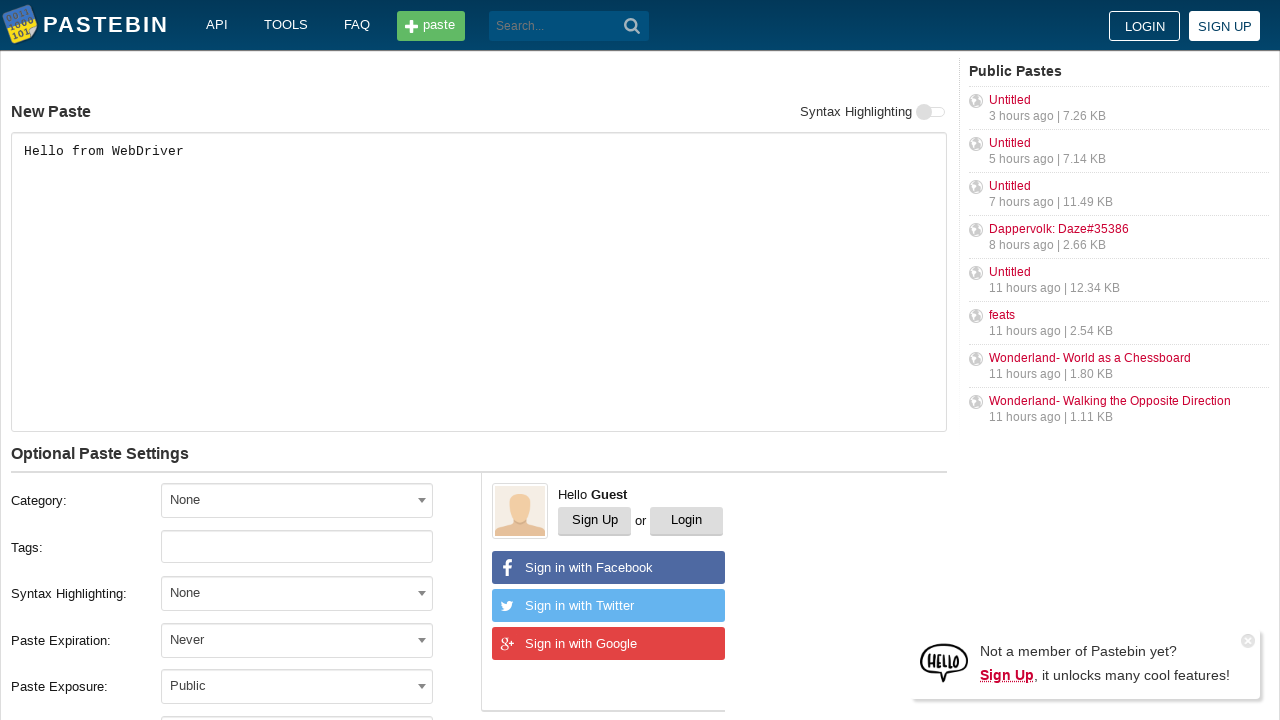

Clicked paste expiration dropdown at (297, 640) on #select2-postform-expiration-container
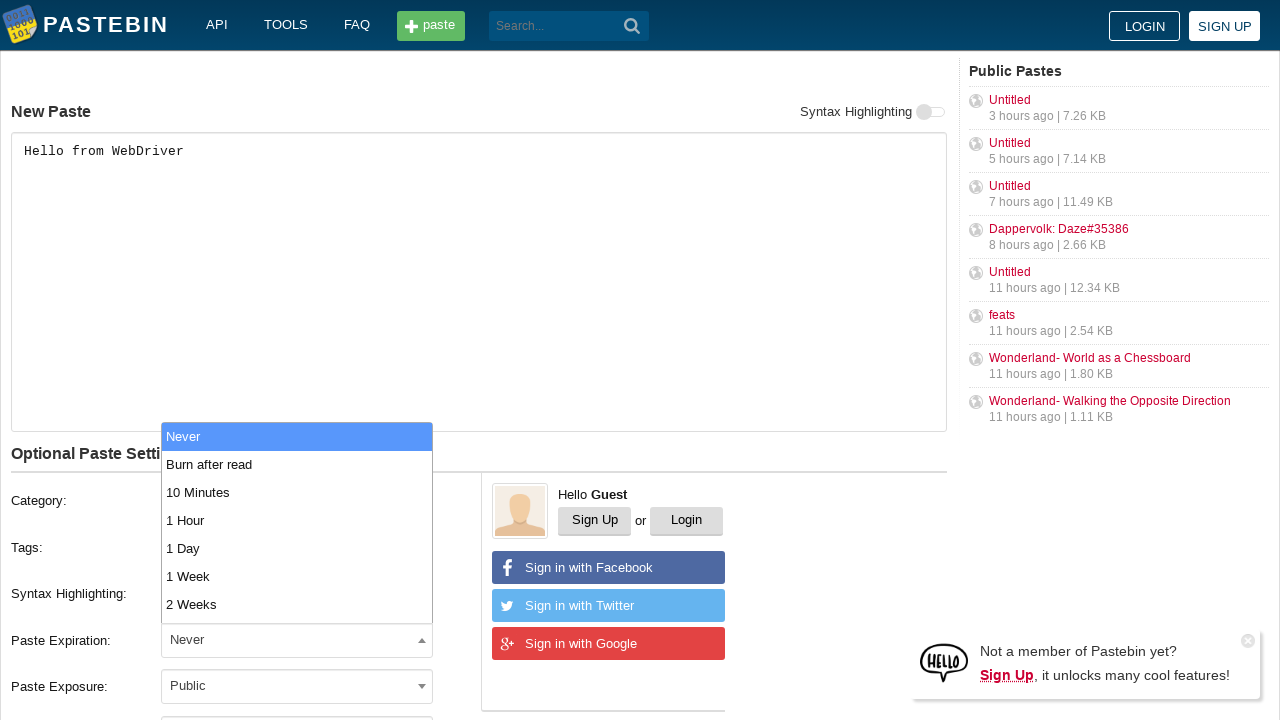

Expiration dropdown options loaded
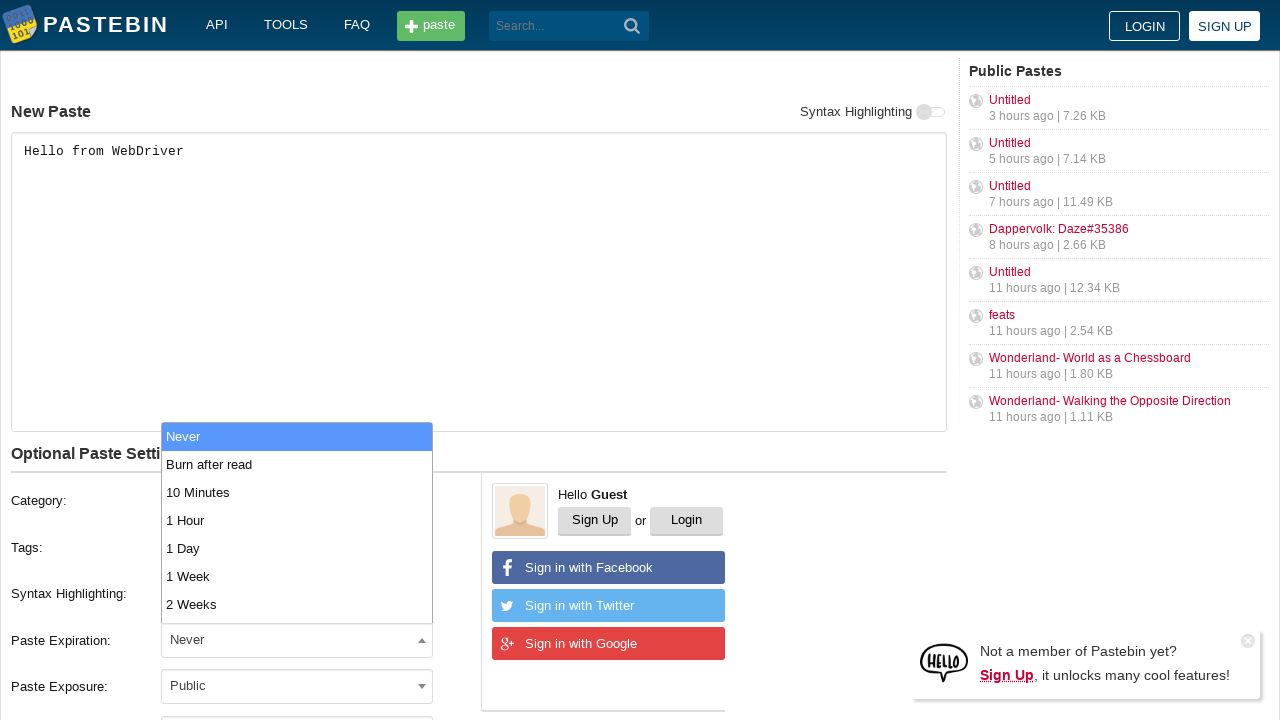

Selected '10 Minutes' expiration option at (297, 492) on xpath=//li[contains(text(), '10 Minutes')]
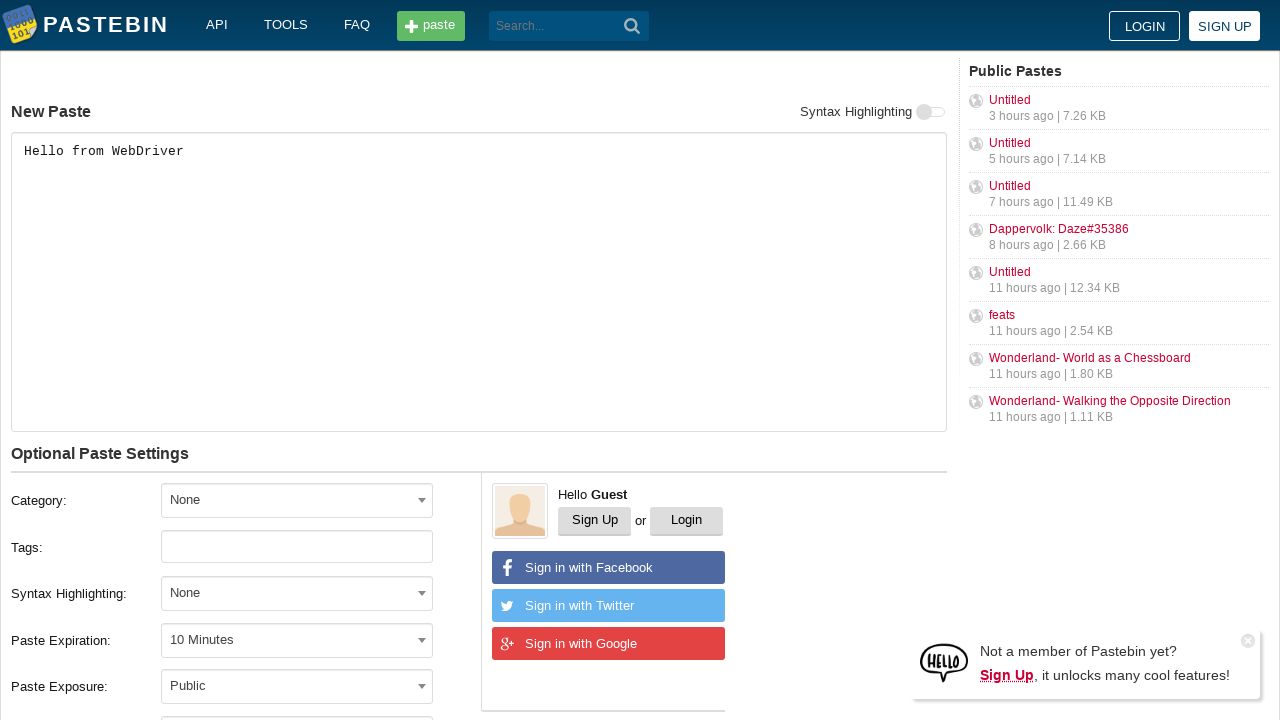

Filled paste name with 'helloweb' on #postform-name
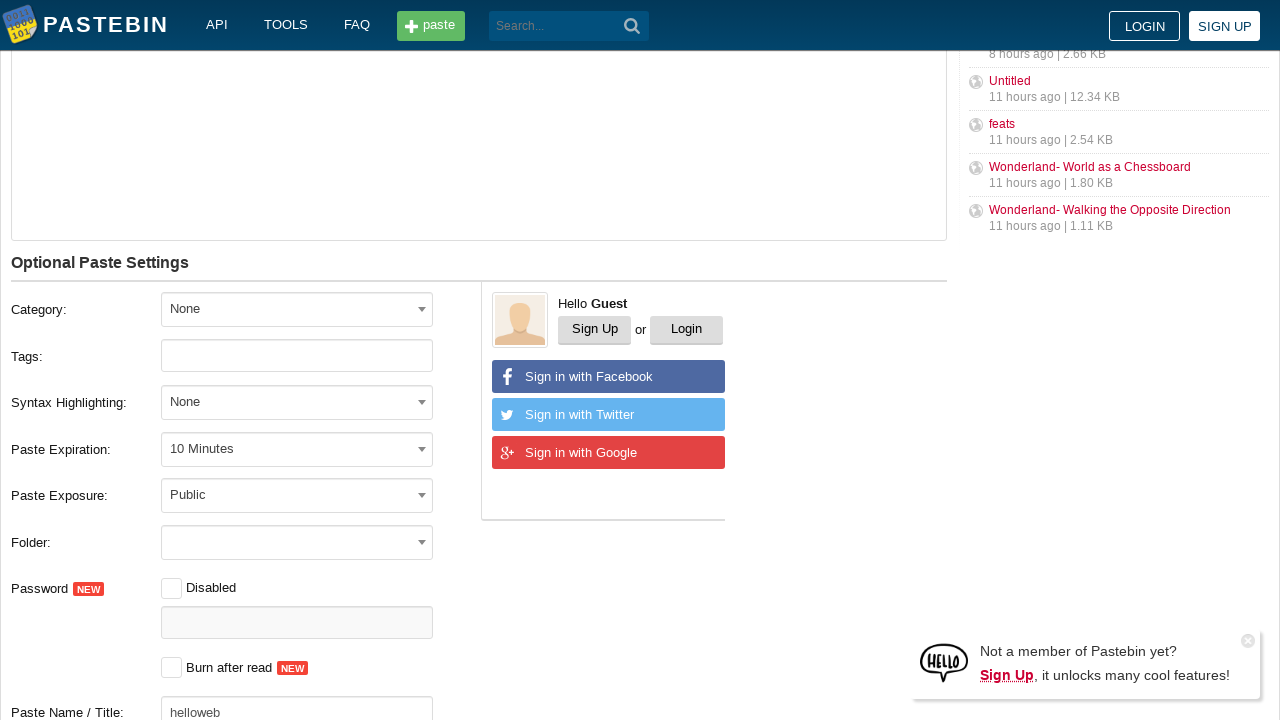

Clicked submit button to create new paste at (632, 26) on button[type='submit']
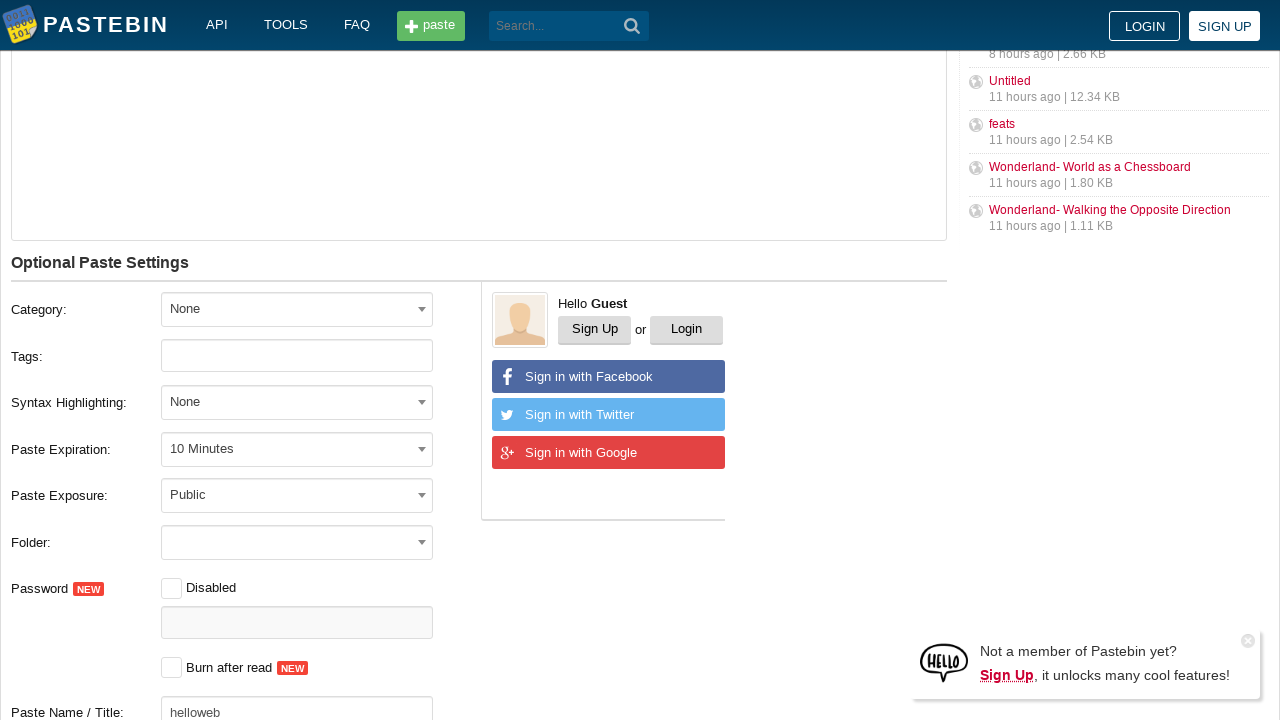

Paste successfully created and page navigated to new paste URL
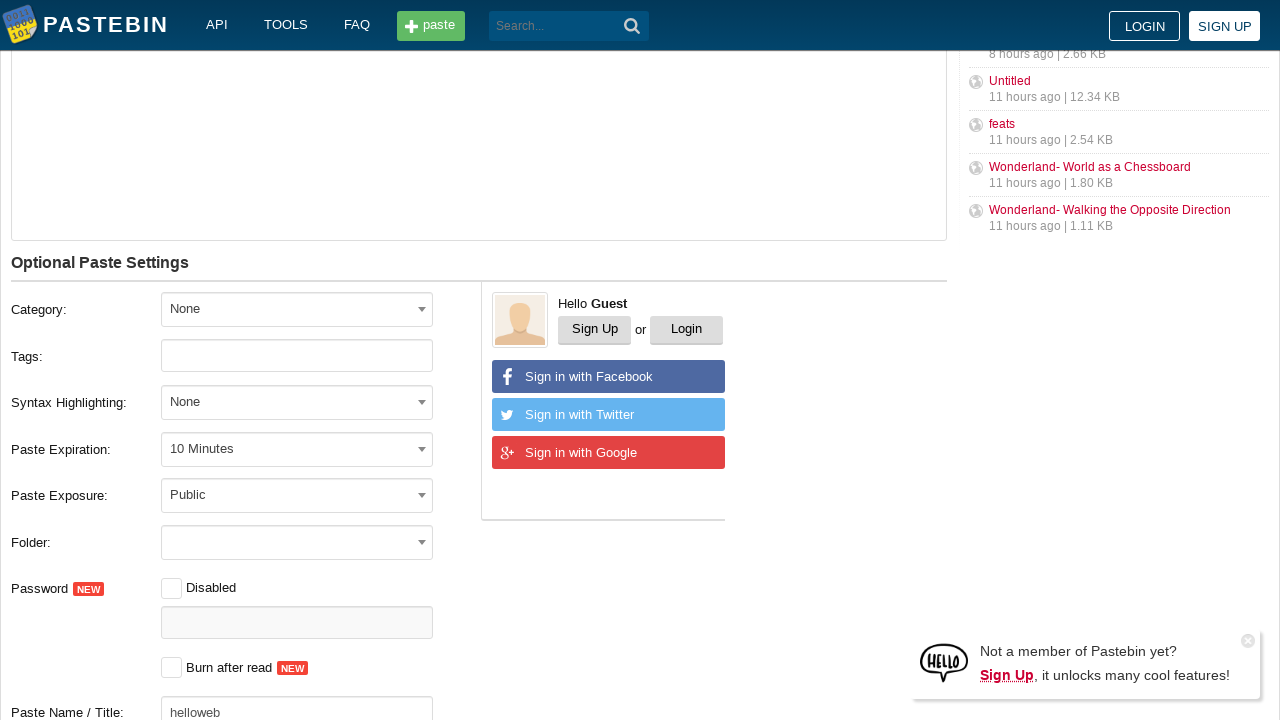

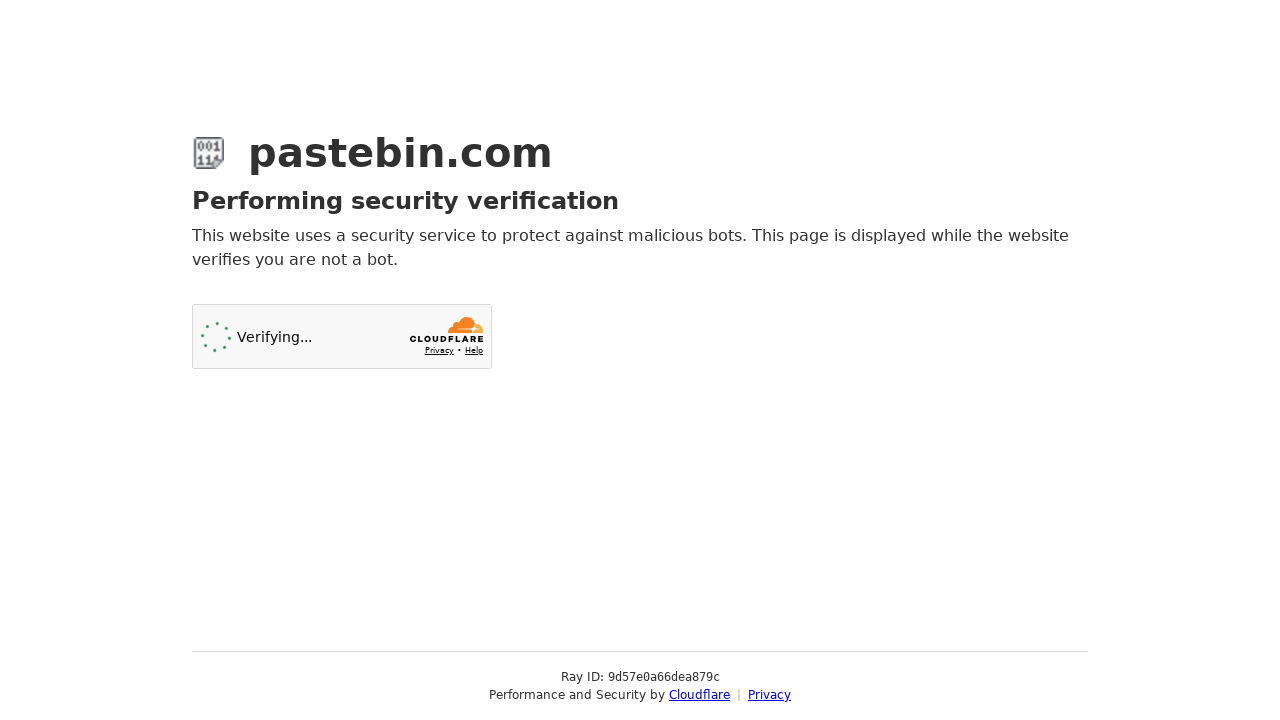